Tests clicking a button by XPath selector and verifies the alert message that appears

Starting URL: https://igorsmasc.github.io/botoes_atividade_selenium/

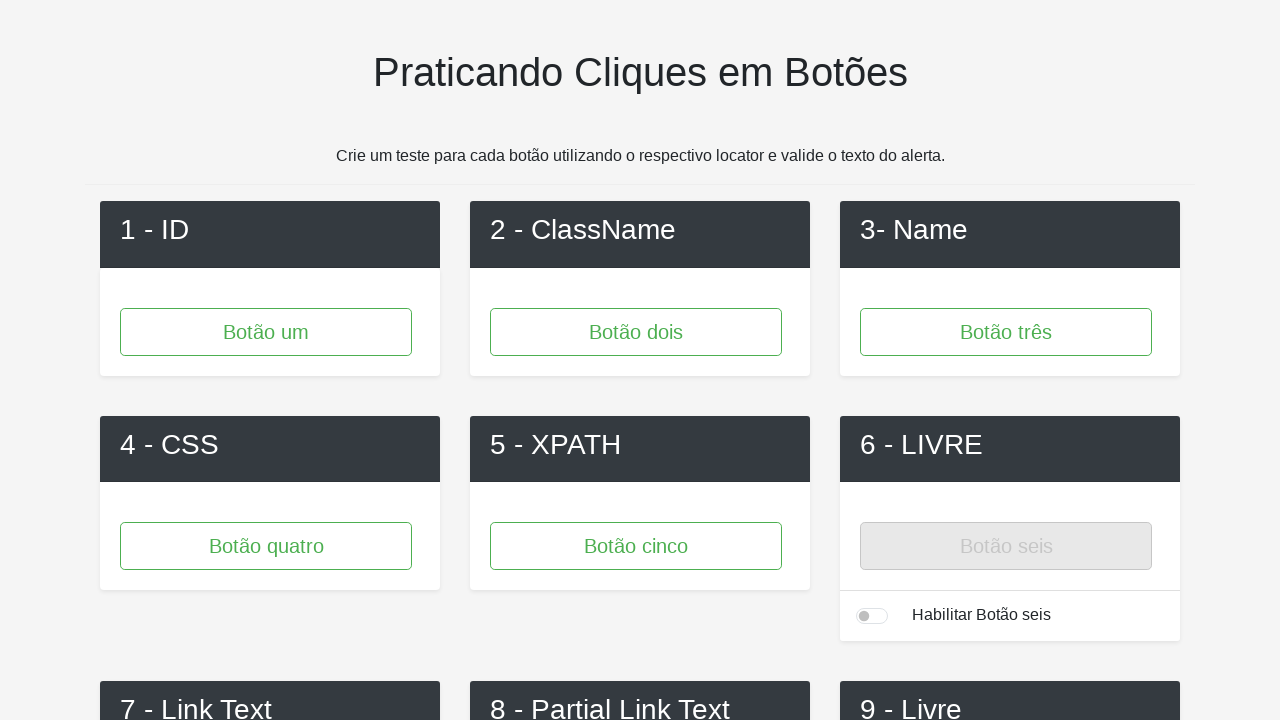

Set up dialog handler to accept alerts
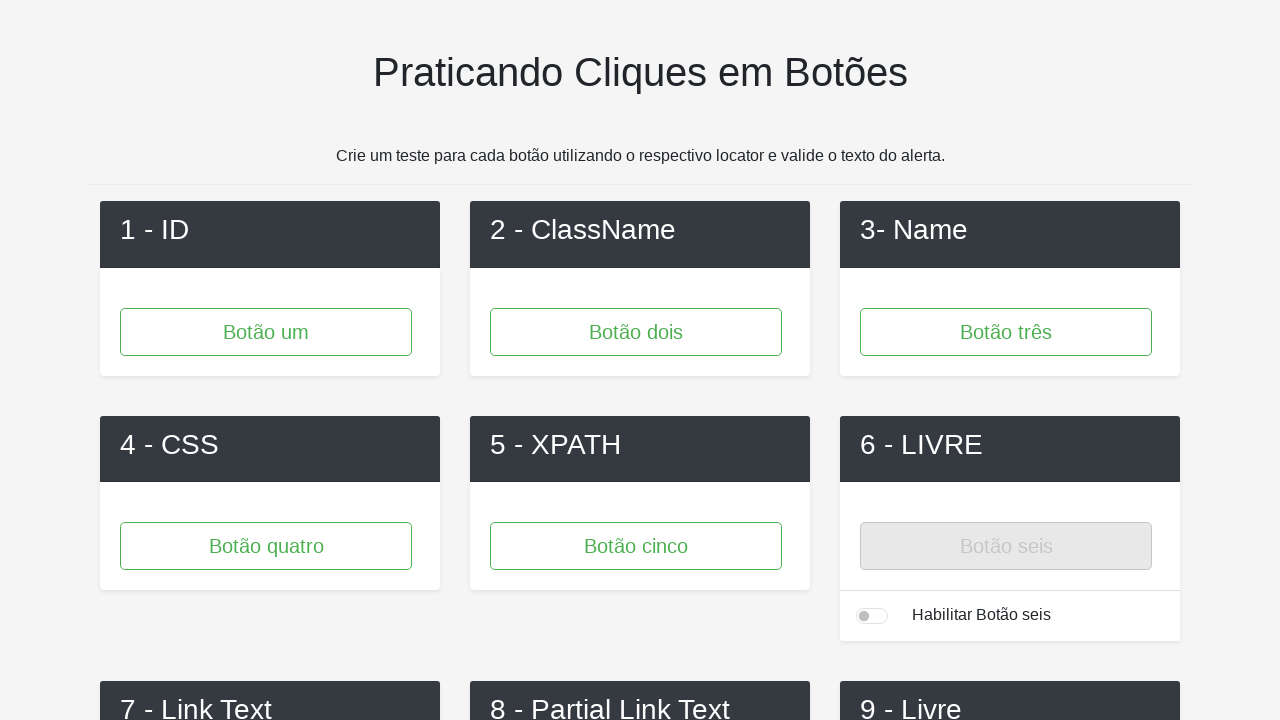

Clicked button with XPath selector - button5 at (636, 546) on #button5
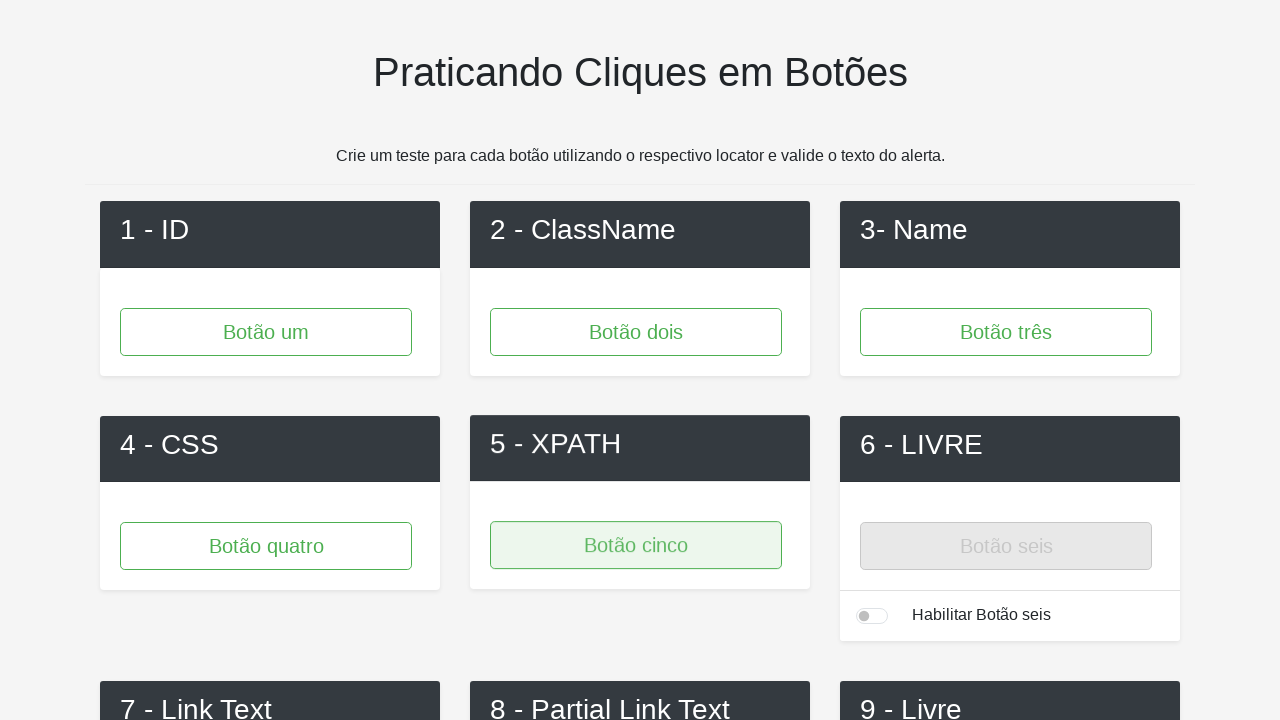

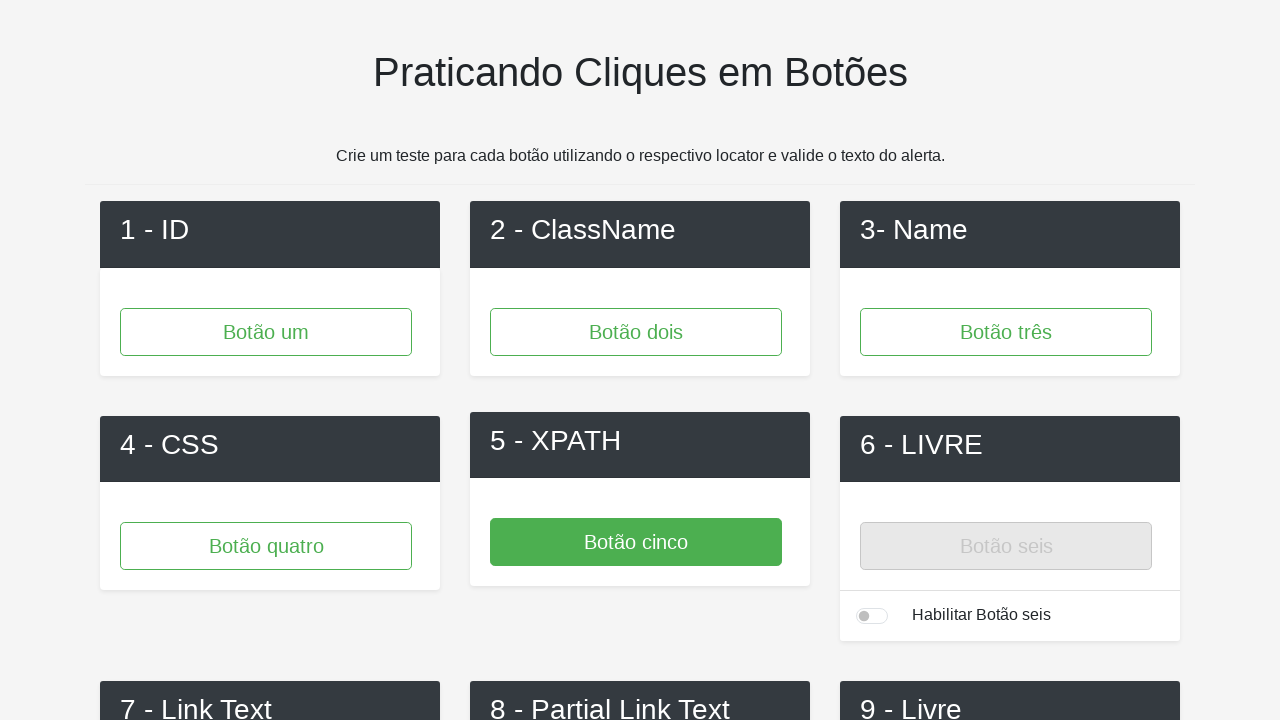